Tests various alert handling scenarios including simple alerts, confirmation dialogs, prompt dialogs, and sweet alerts on a practice page

Starting URL: https://leafground.com/alert.xhtml

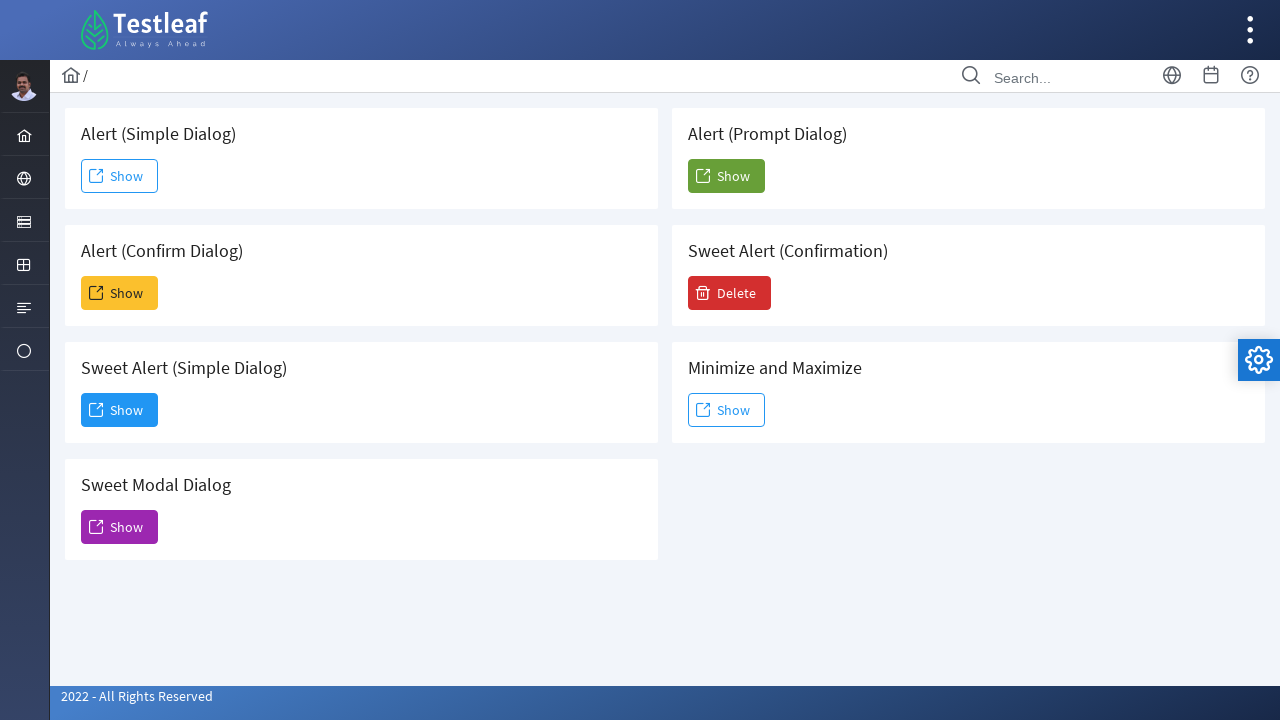

Clicked button to trigger simple alert at (120, 176) on #j_idt88\:j_idt91
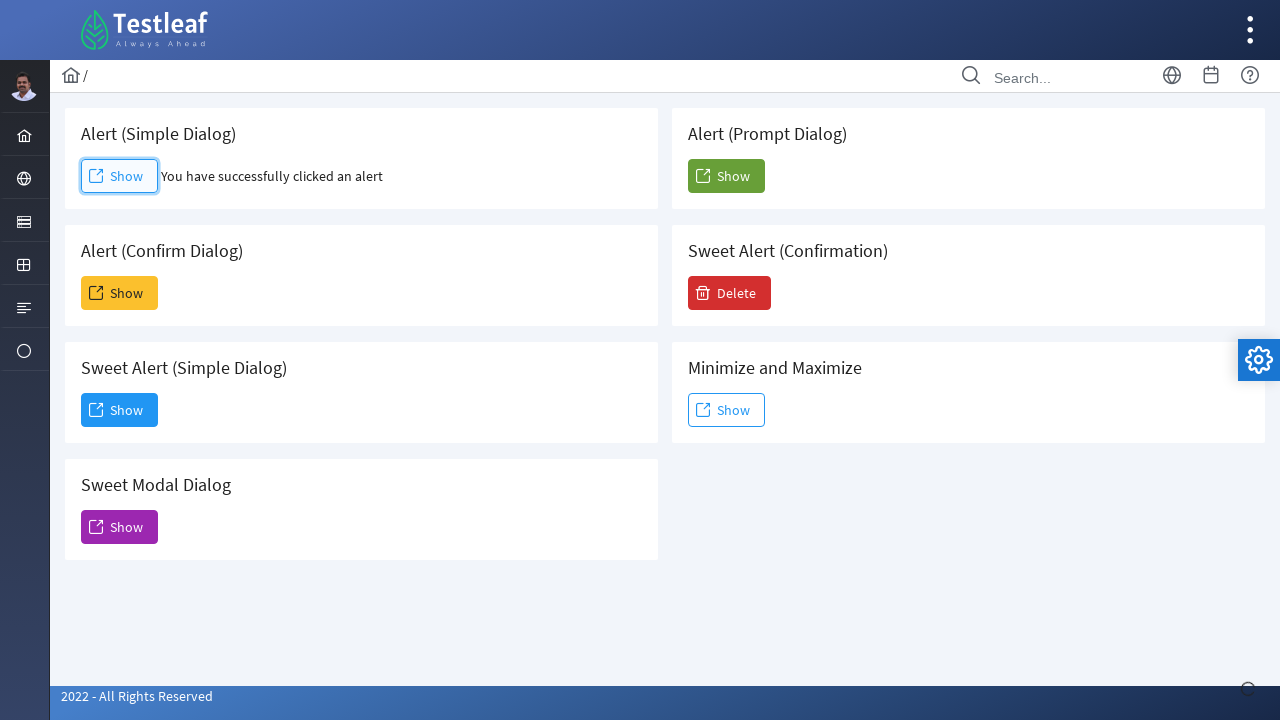

Set up dialog handler to accept simple alert
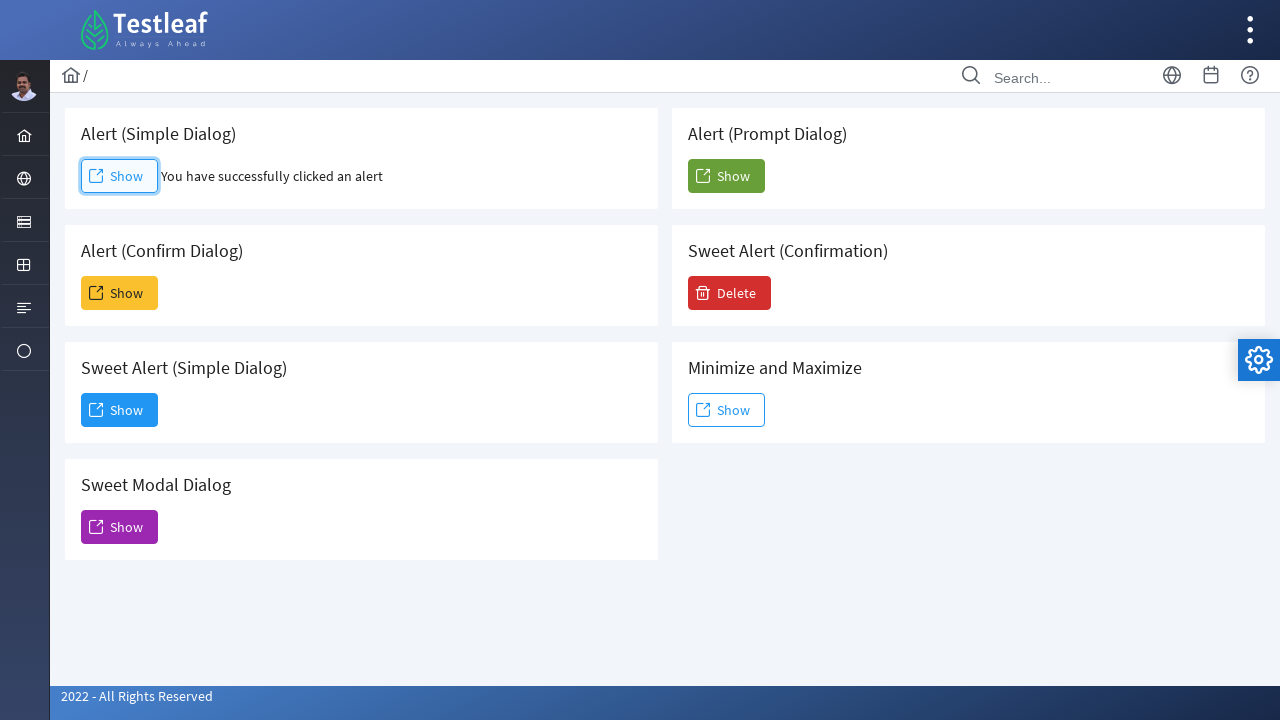

Clicked button to trigger confirmation dialog at (120, 293) on #j_idt88\:j_idt93
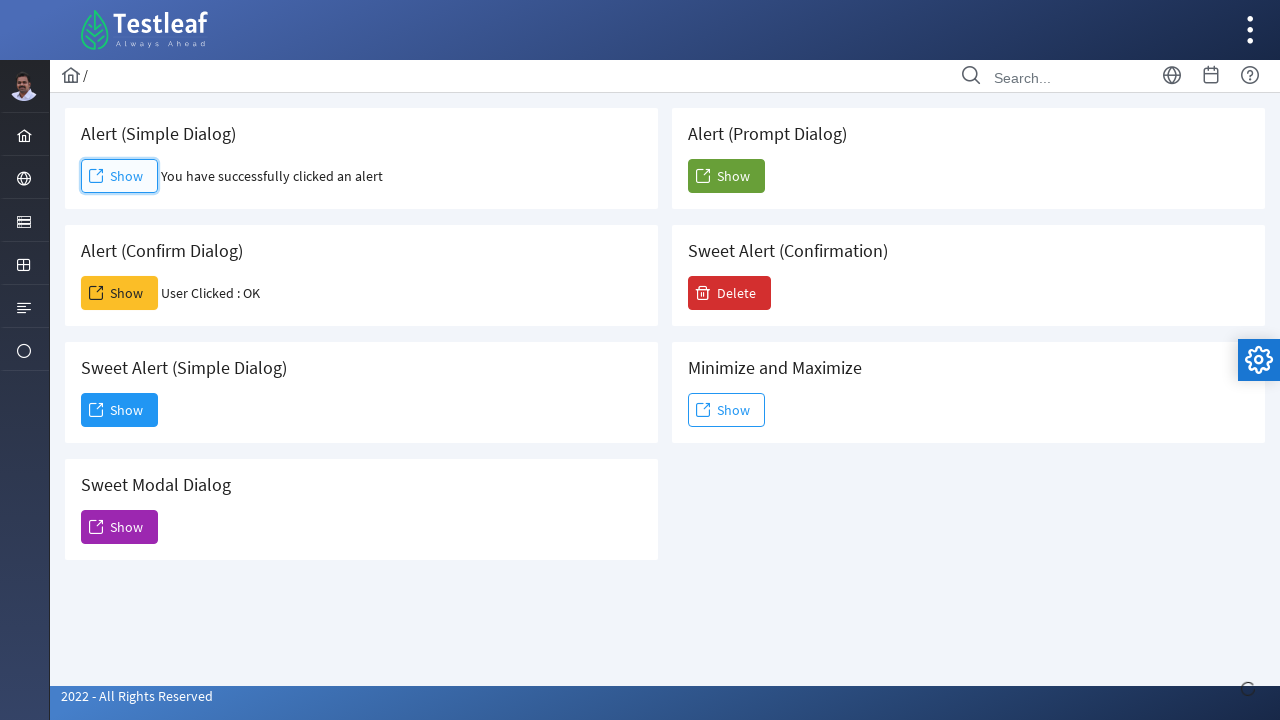

Set up dialog handler to dismiss confirmation dialog
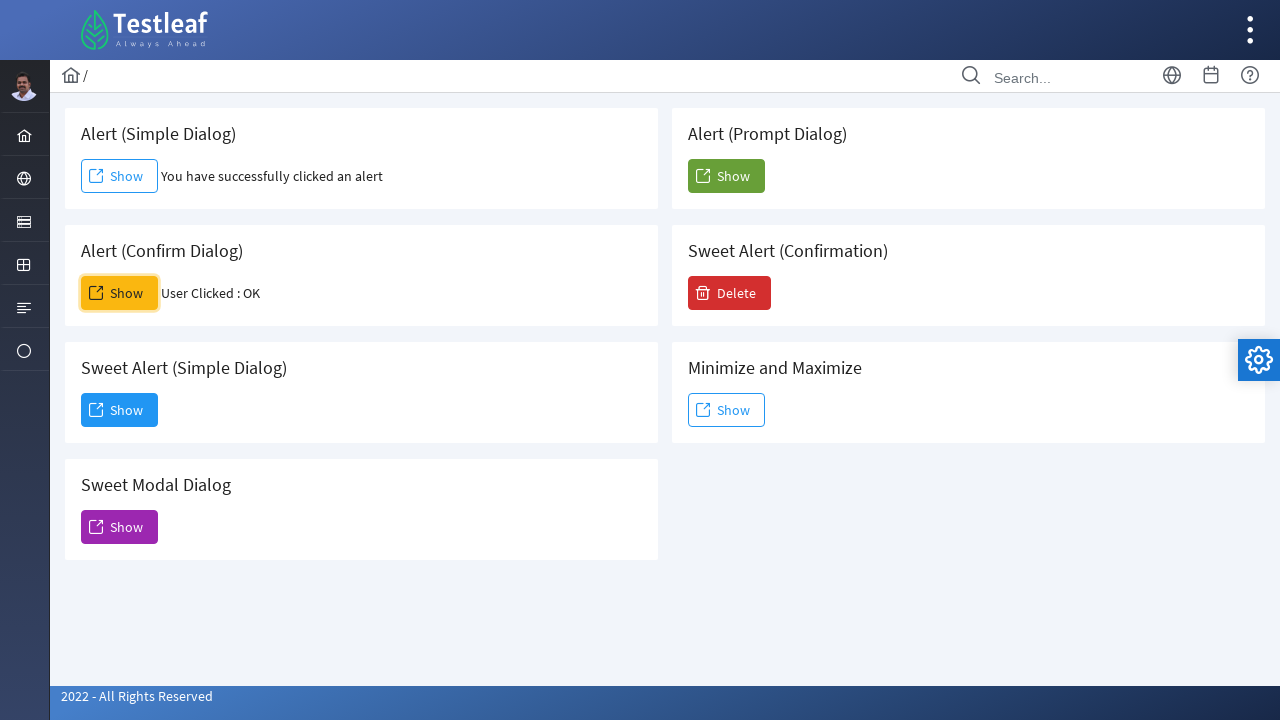

Clicked button to trigger prompt dialog at (726, 176) on #j_idt88\:j_idt104
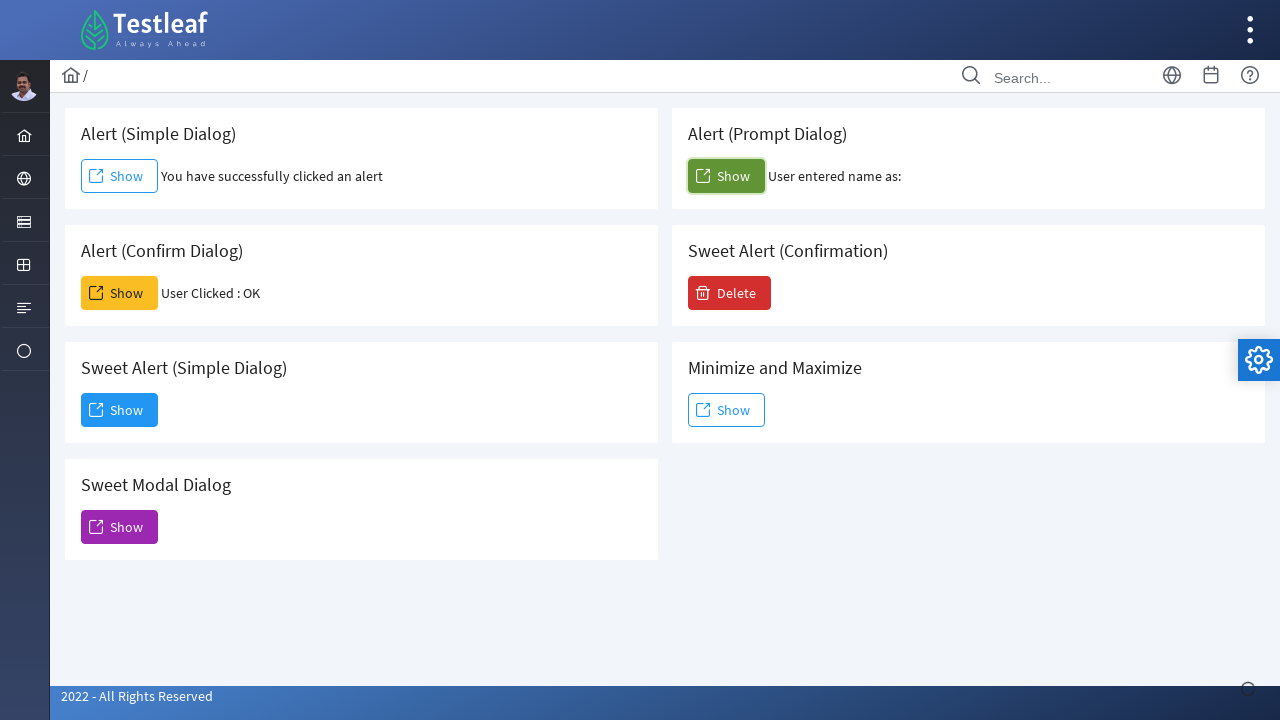

Set up dialog handler to fill prompt with 'Besant' and accept
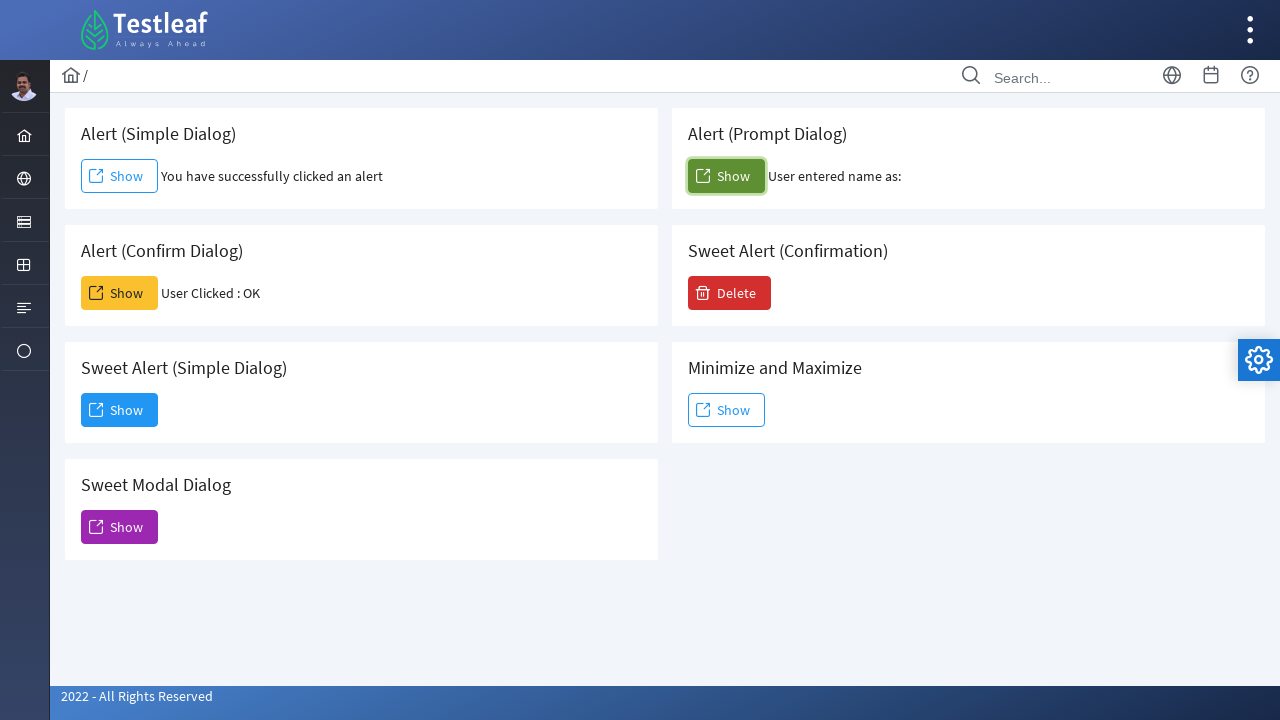

Clicked button to trigger sweet alert at (120, 410) on #j_idt88\:j_idt95
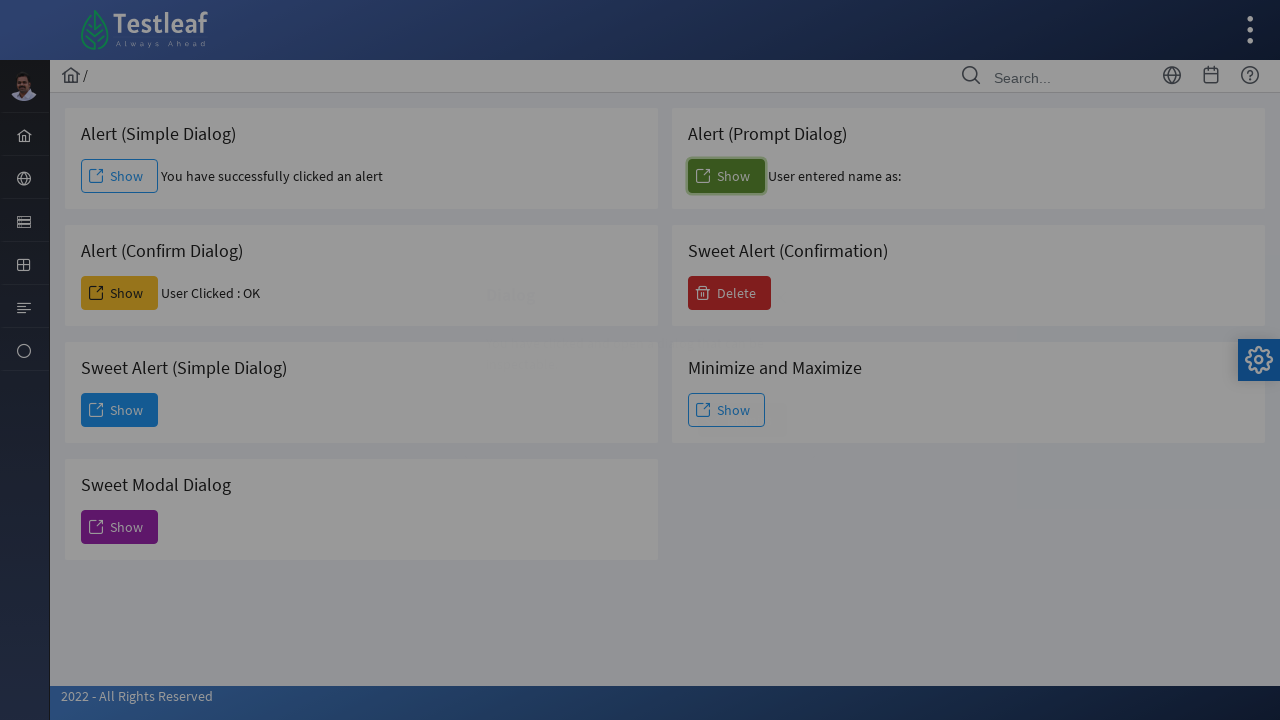

Waited for sweet alert dismiss button to be visible
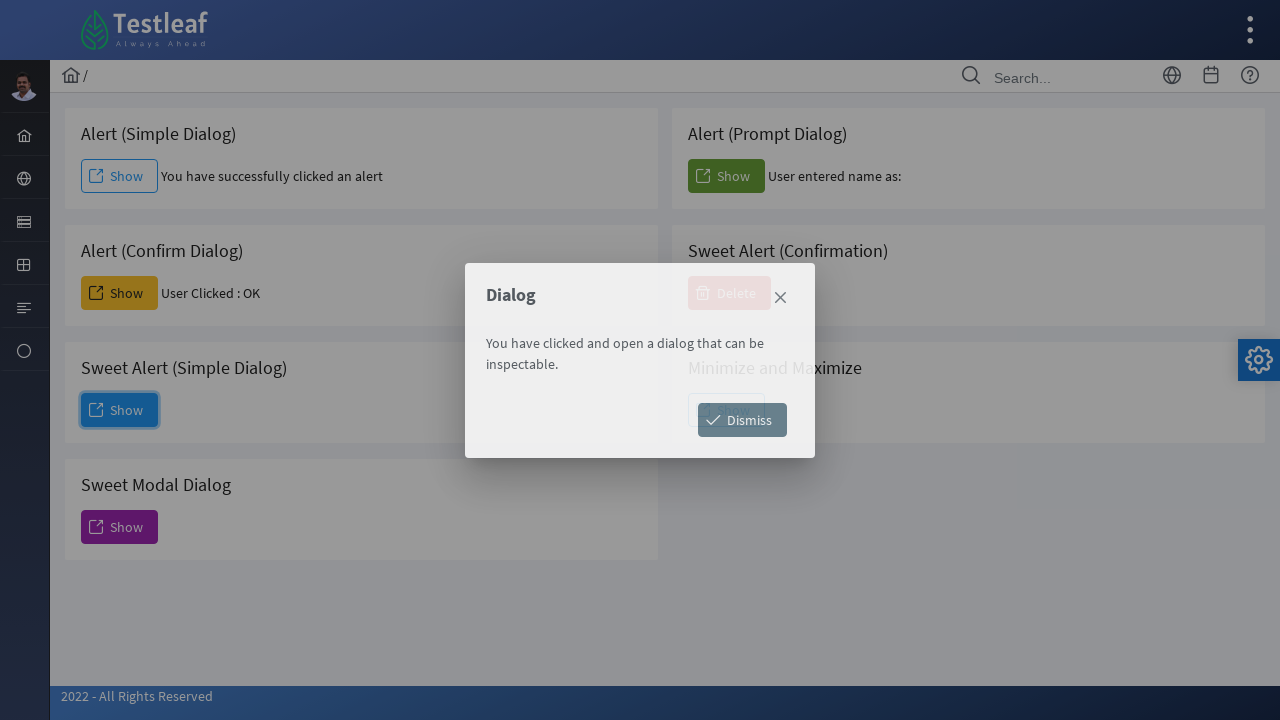

Clicked sweet alert dismiss button at (742, 420) on #j_idt88\:j_idt98
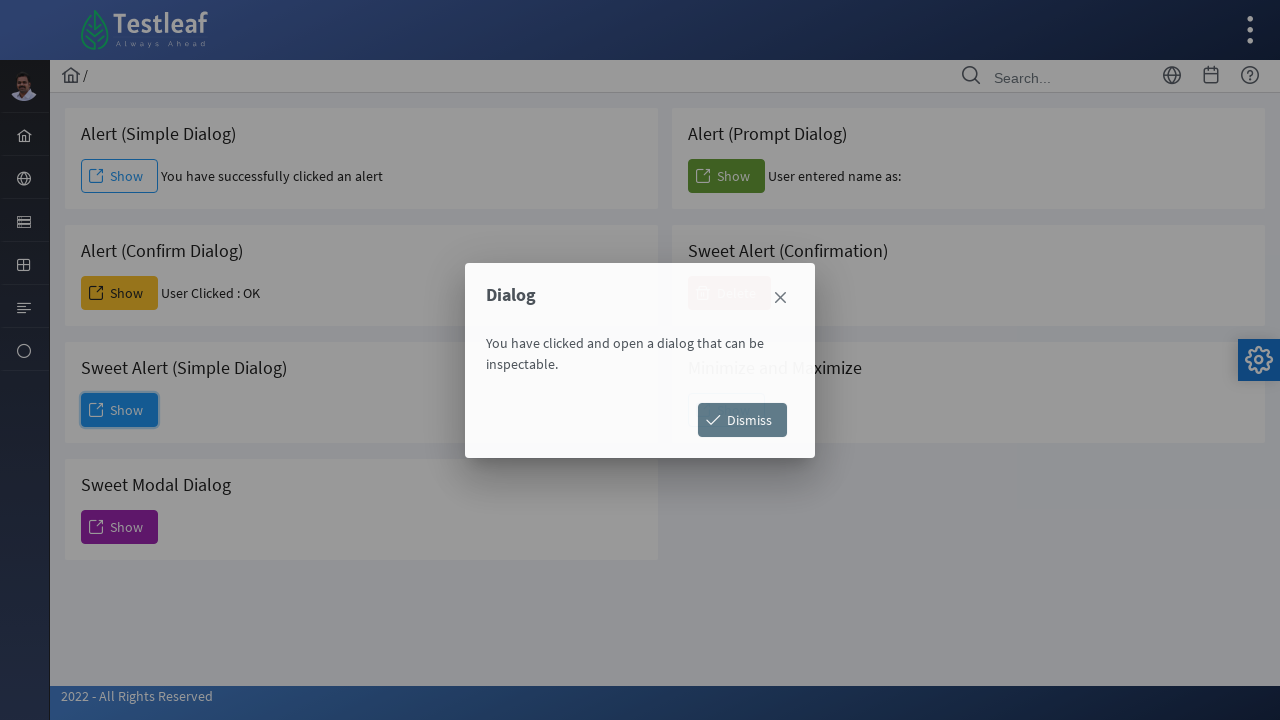

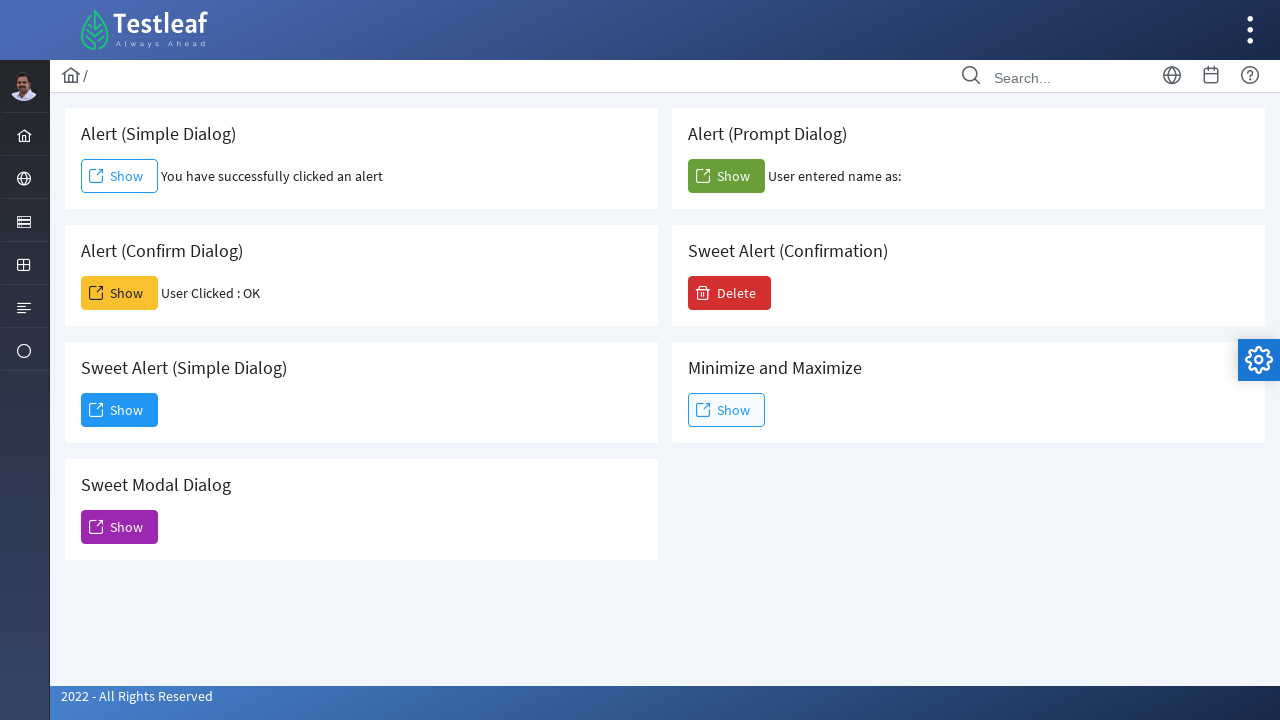